Tests URL navigation by navigating from the DemoQA homepage to the automation practice form page and verifying the URL changed correctly

Starting URL: https://demoqa.com

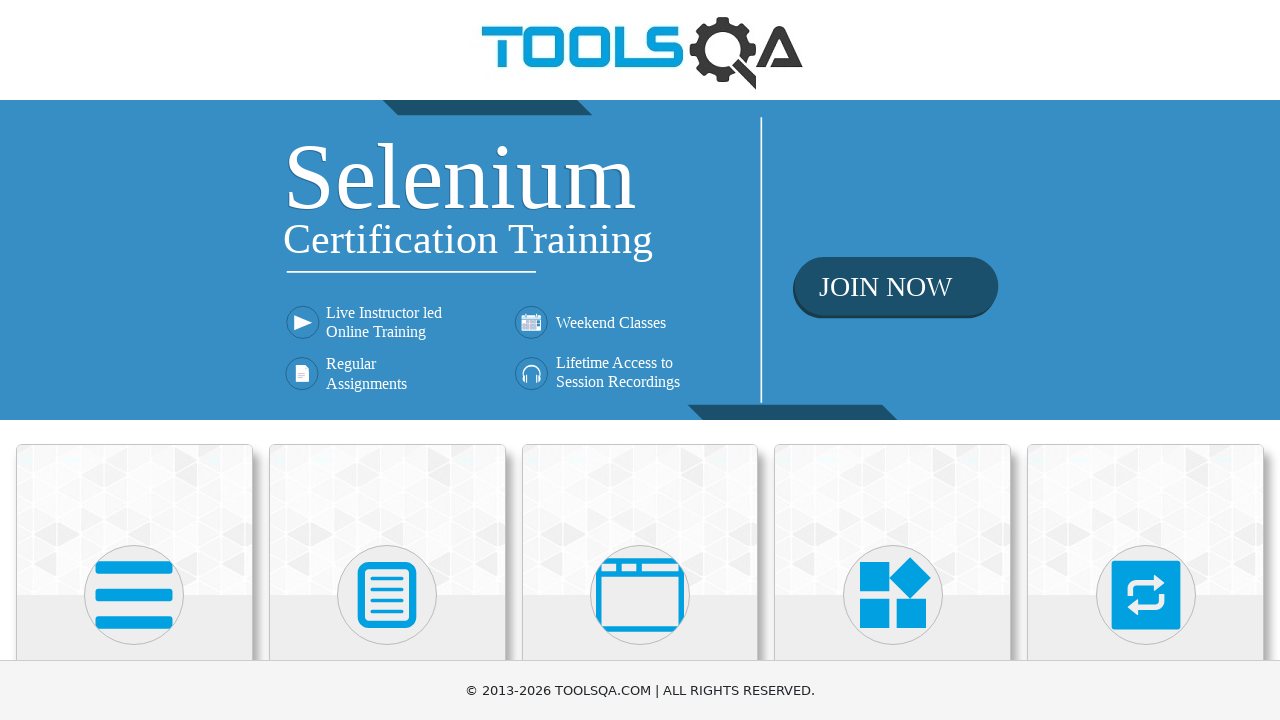

Navigated to automation practice form page at https://demoqa.com/automation-practice-form
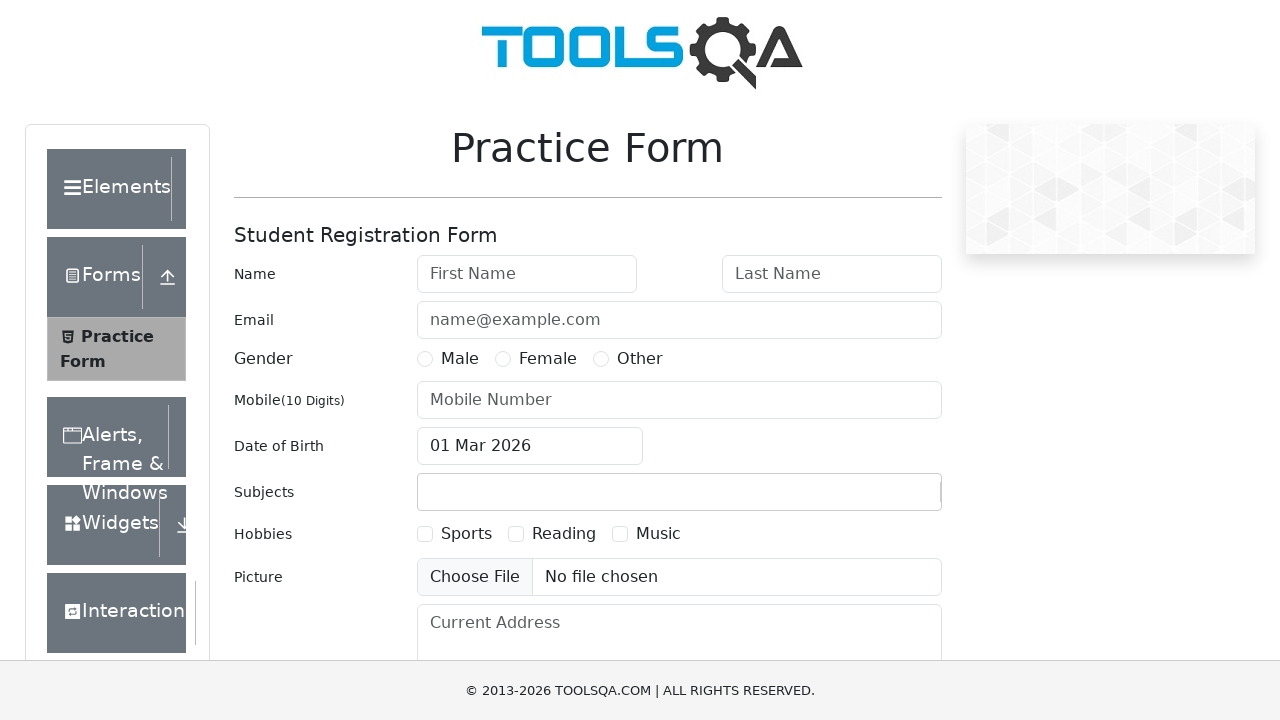

Verified URL changed correctly to https://demoqa.com/automation-practice-form
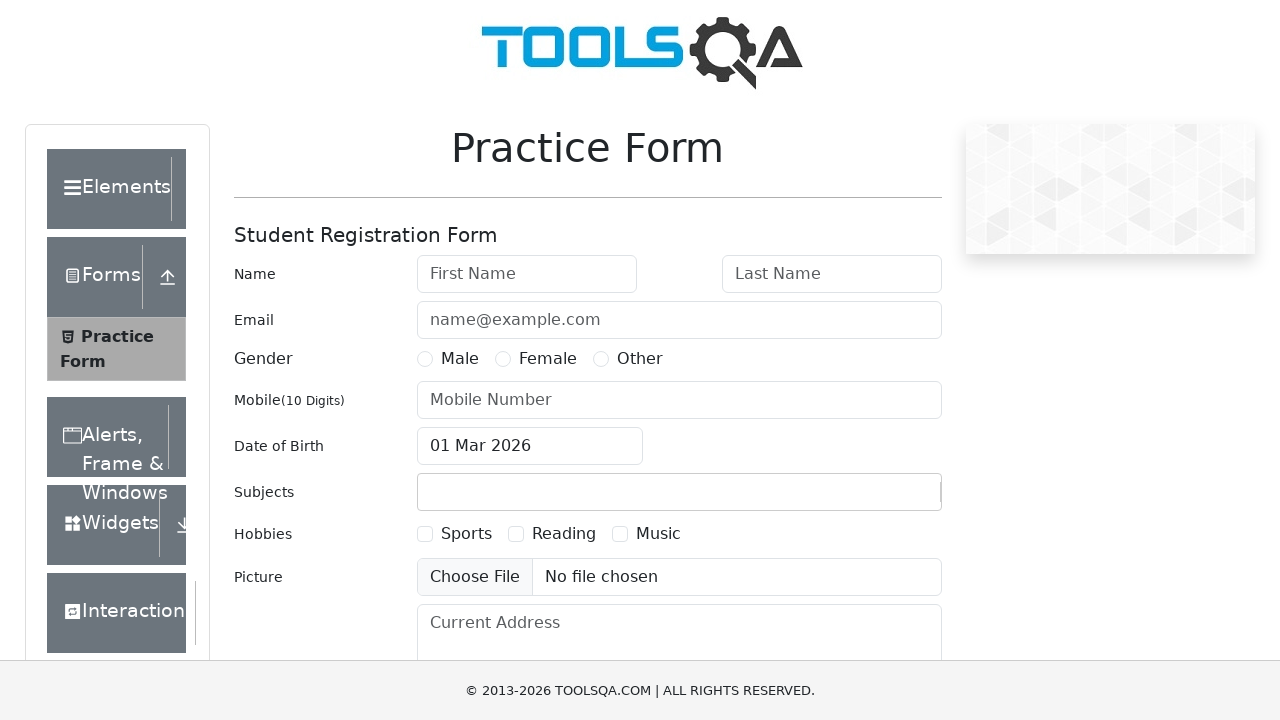

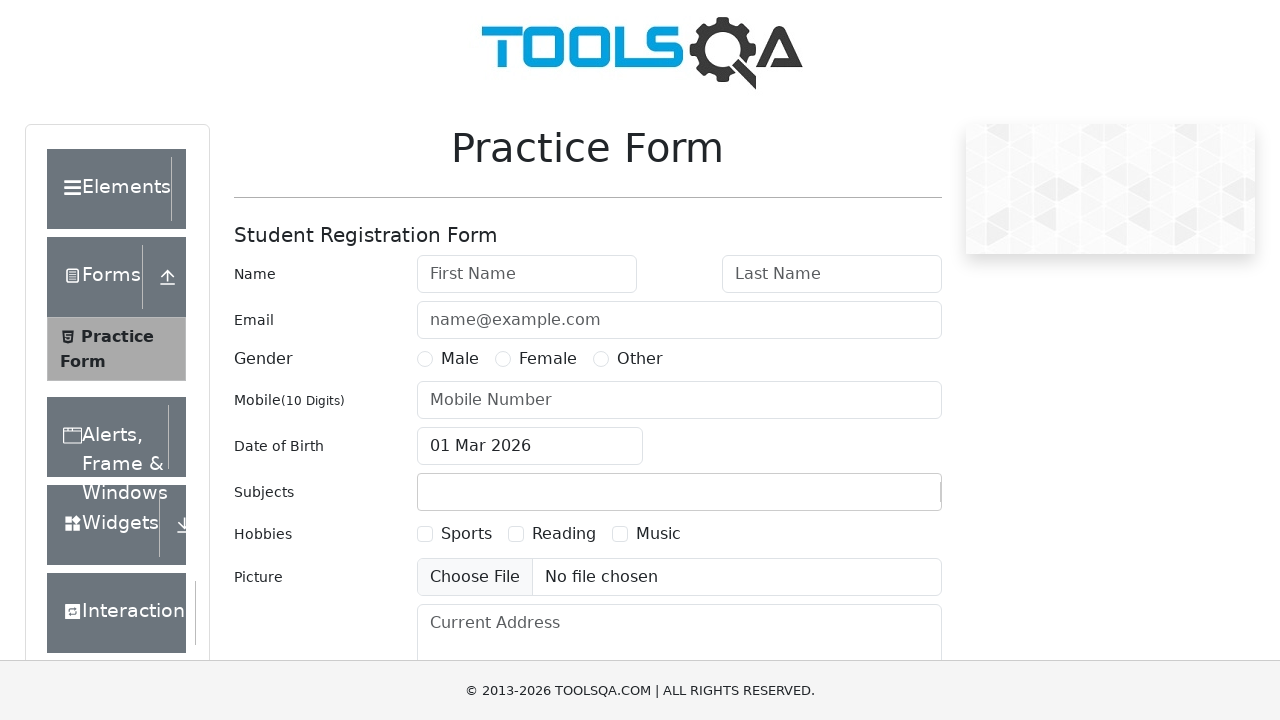